Tests TataCliq e-commerce workflow by navigating to Watches & Accessories through brand menu, applying filters for New Arrivals and category, selecting a watch product, adding it to cart, and verifying the cart page.

Starting URL: https://www.tatacliq.com

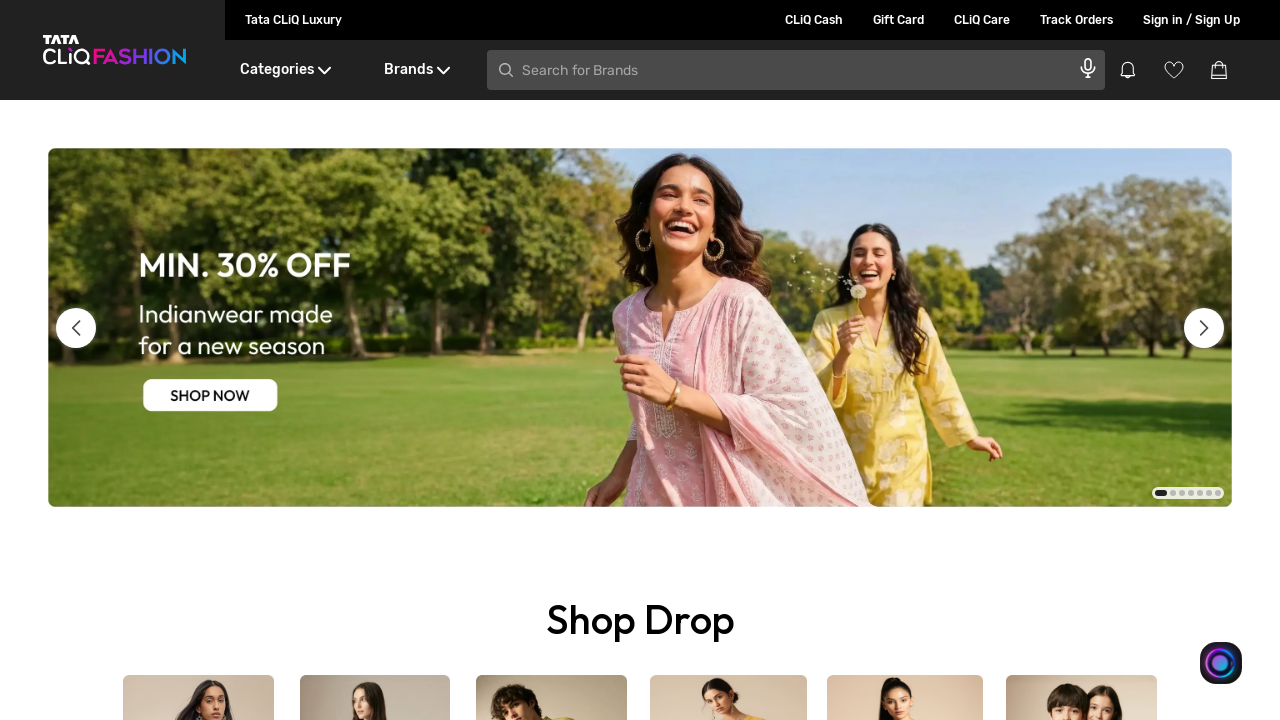

Waited for page to reach networkidle state
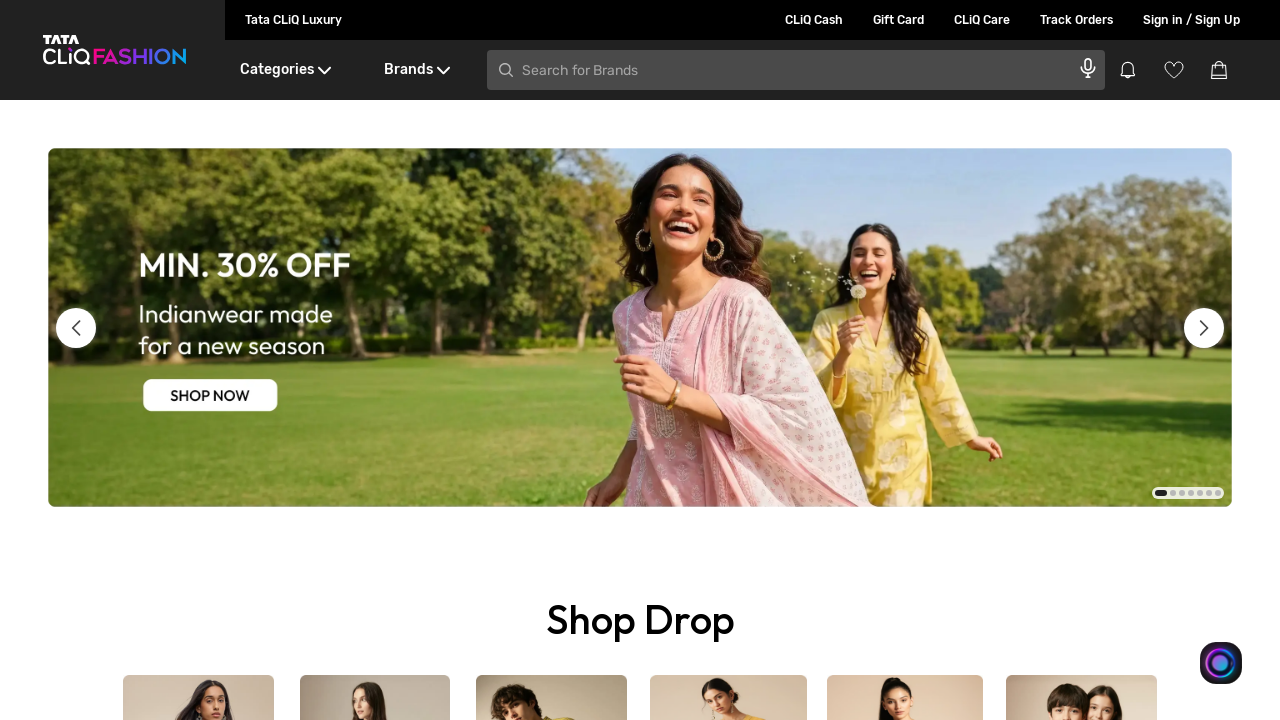

Reloaded the page
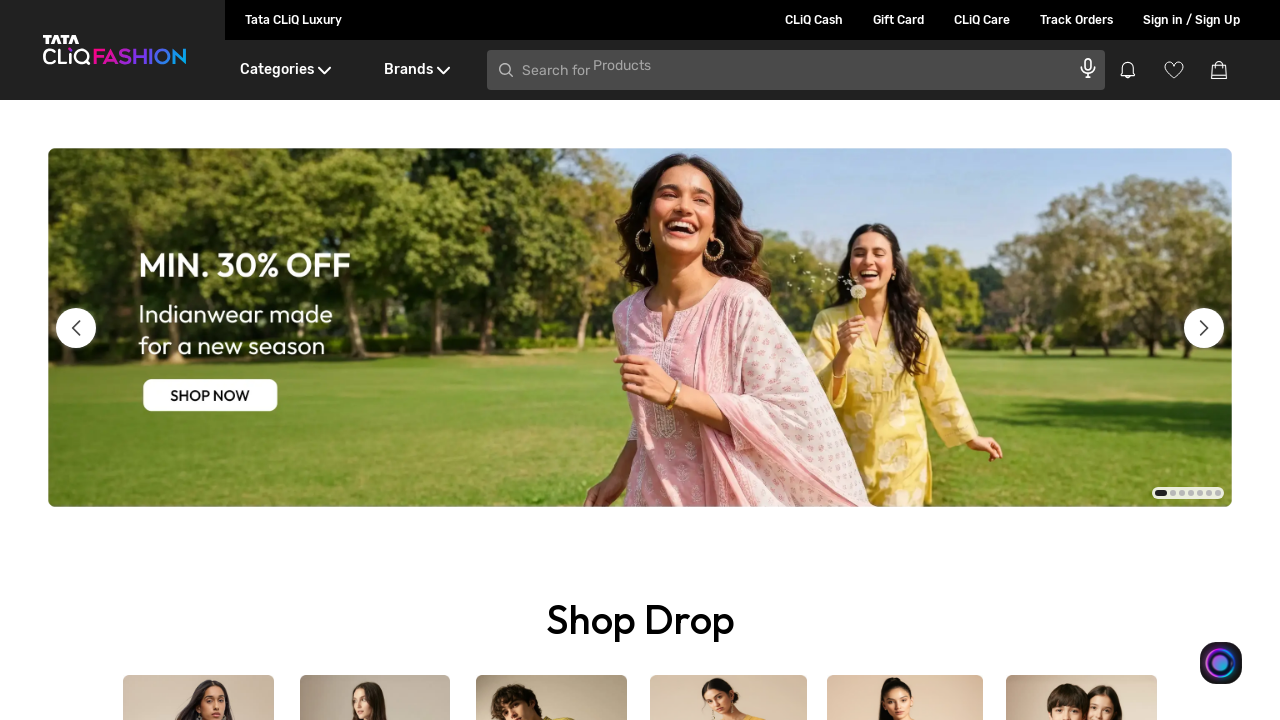

Waited for reloaded page to reach networkidle state
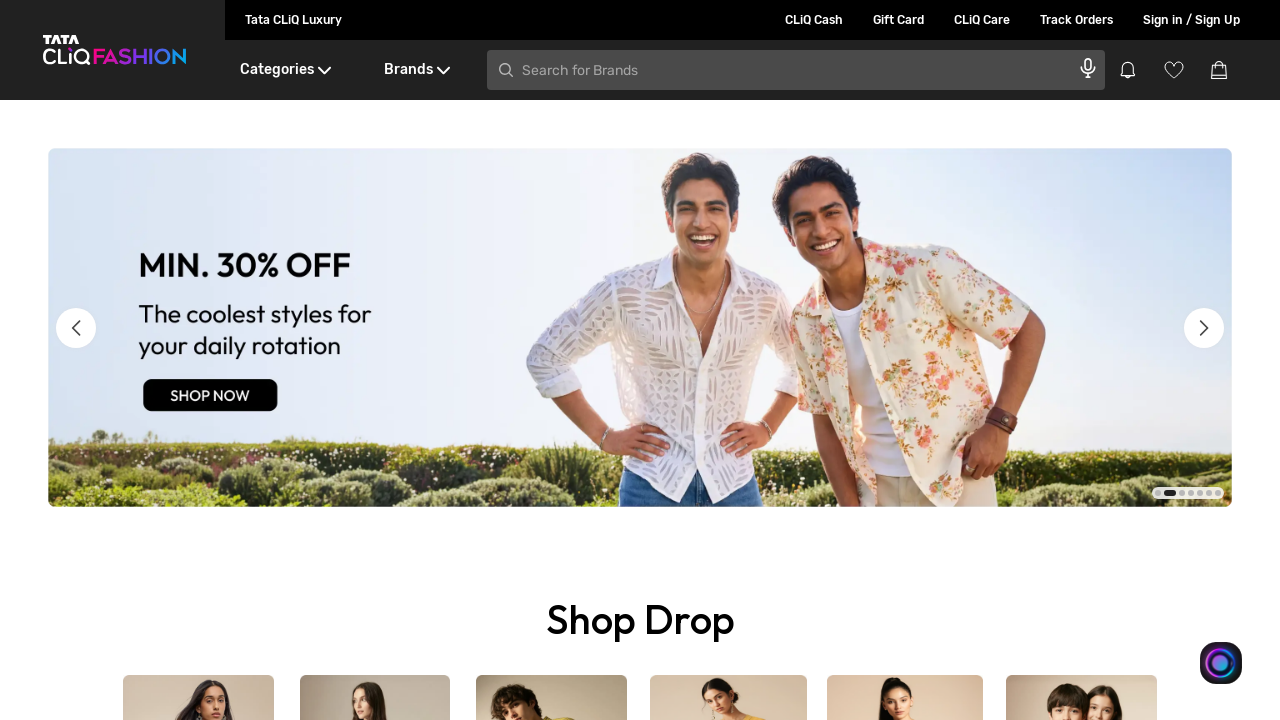

Hovered over the Brands menu at (443, 70) on (//div[@class='DesktopHeader__arrow'])[2]
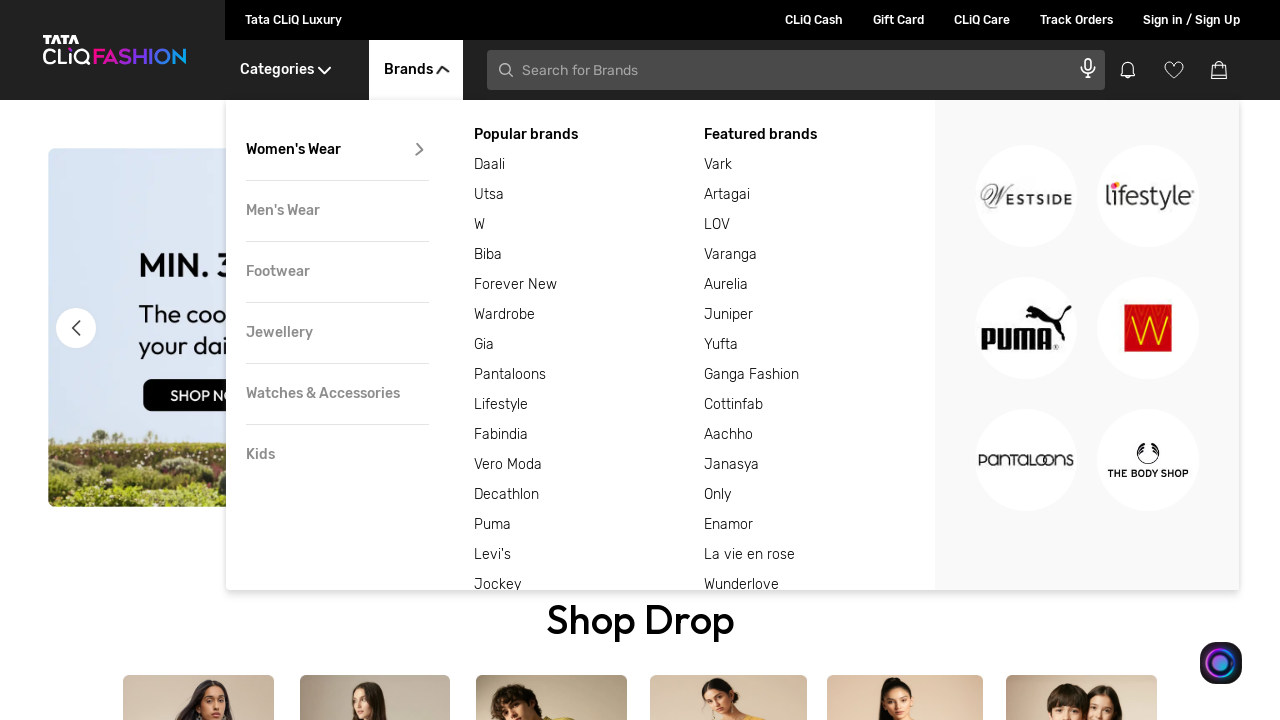

Hovered over Watches & Accessories option at (337, 394) on xpath=//div[text()='Watches & Accessories']
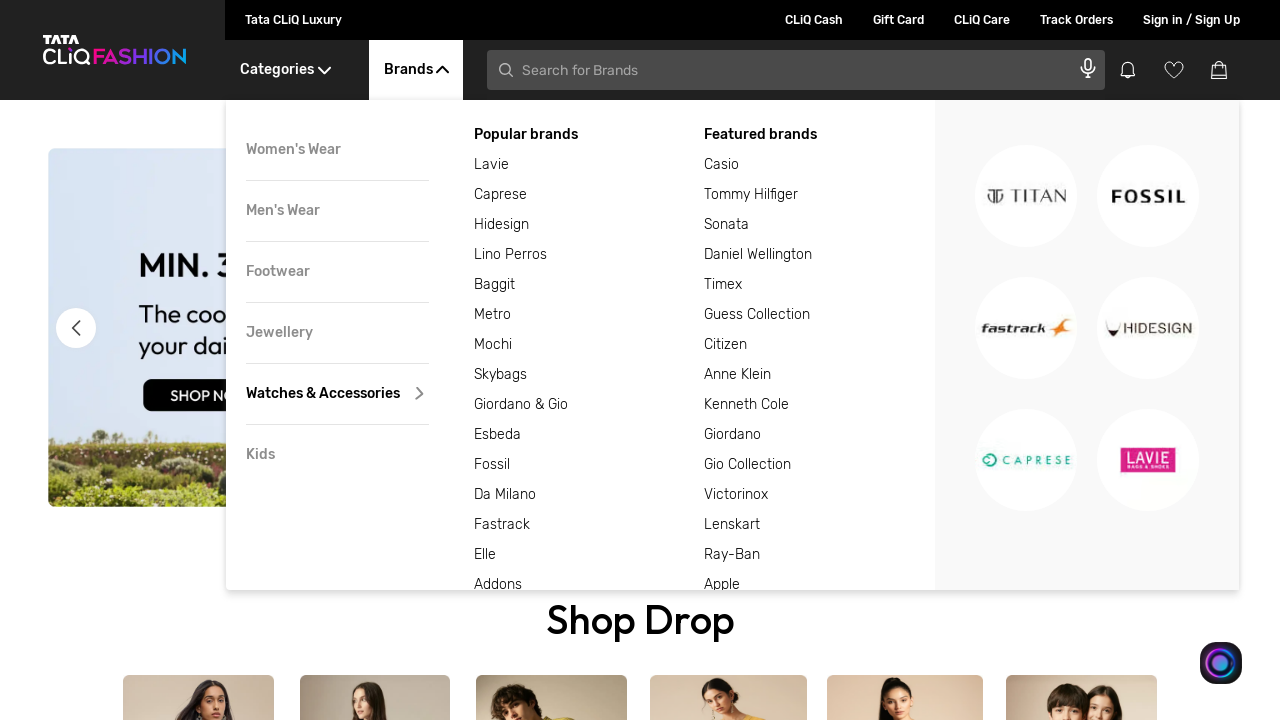

Clicked on the first featured brand at (820, 165) on (//div[@class='DesktopHeader__brandsDetails'])[1]
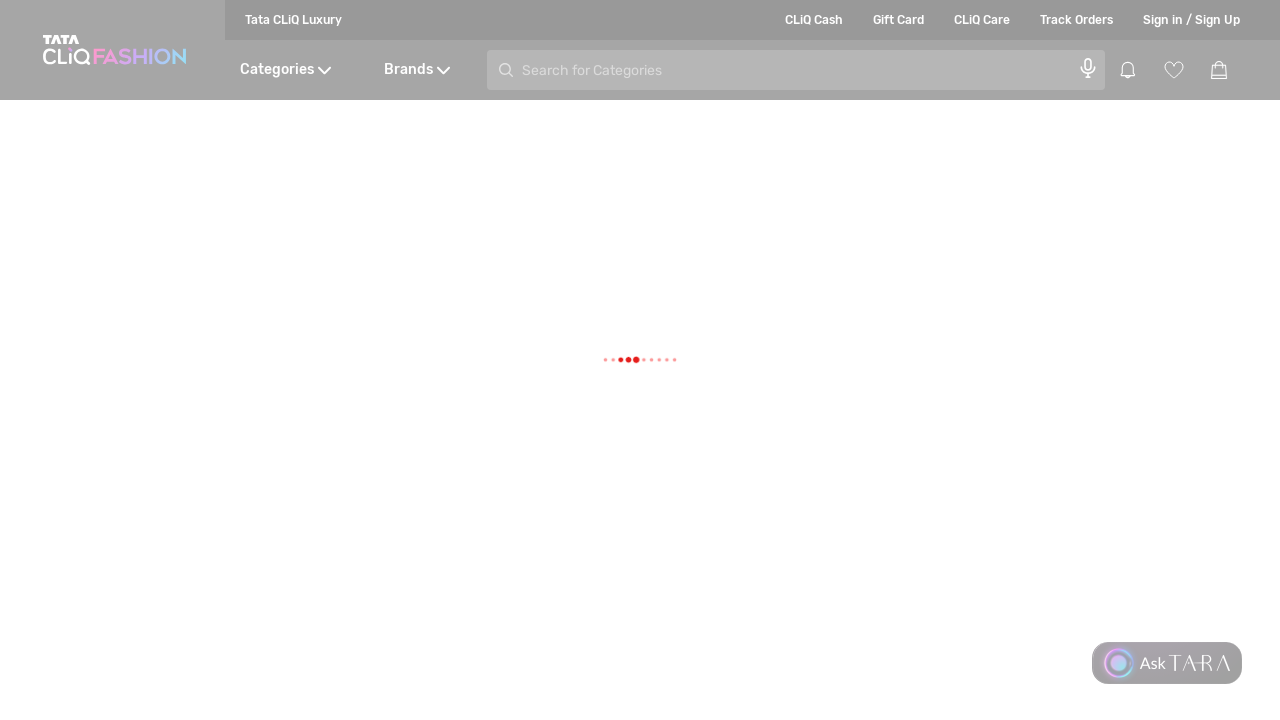

Waited for product page to load
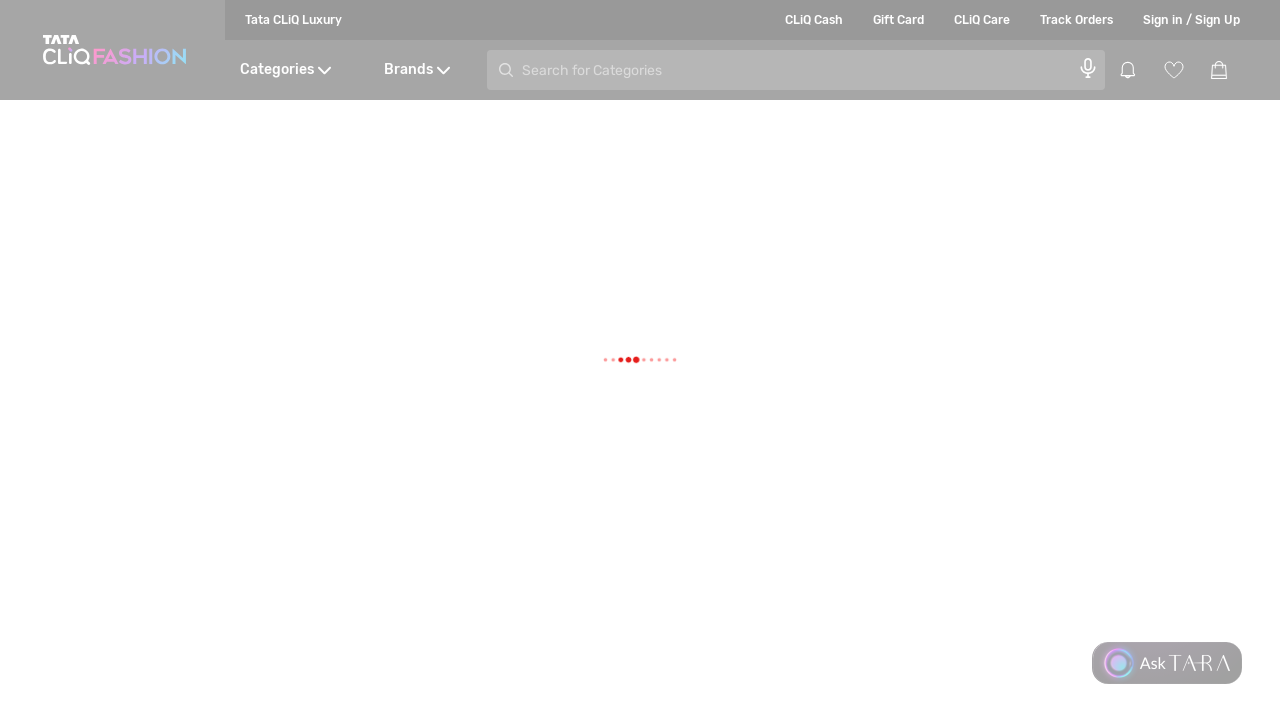

Applied 'New Arrivals' filter from sort dropdown on .SelectBoxDesktop__hideSelect
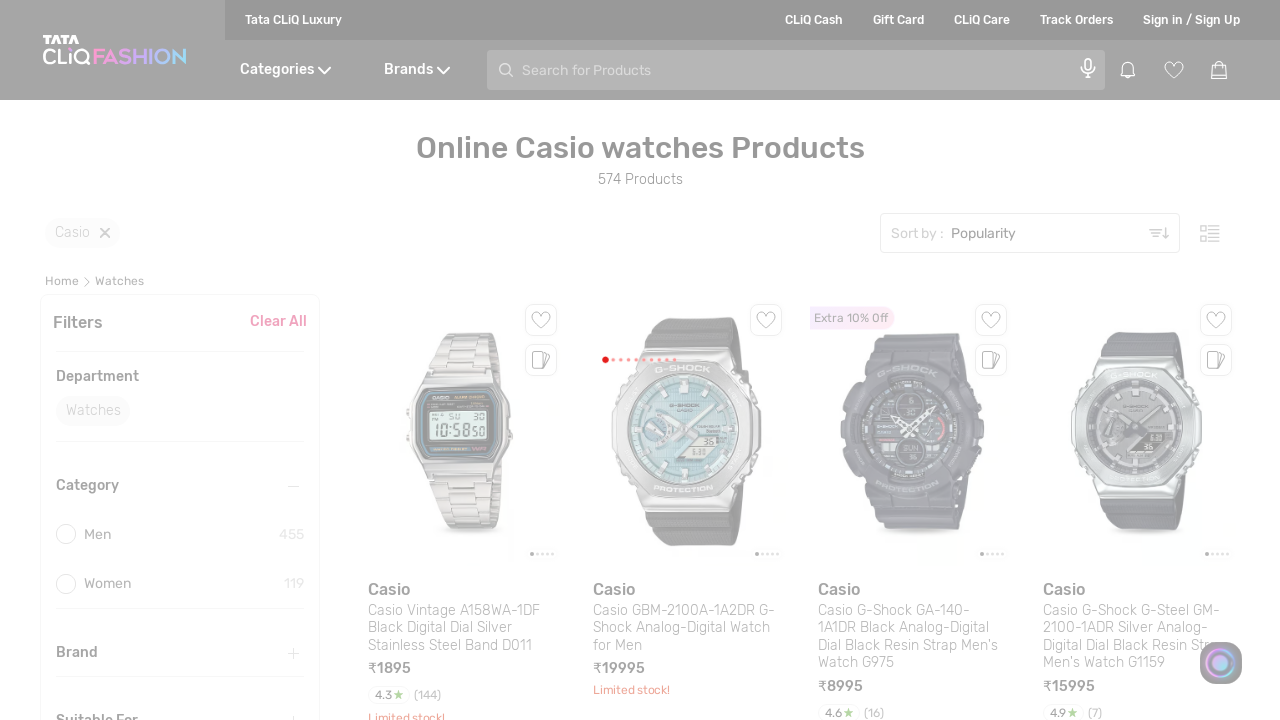

Clicked on category filter to select men's category at (171, 534) on .FilterDesktop__newFilName >> nth=0
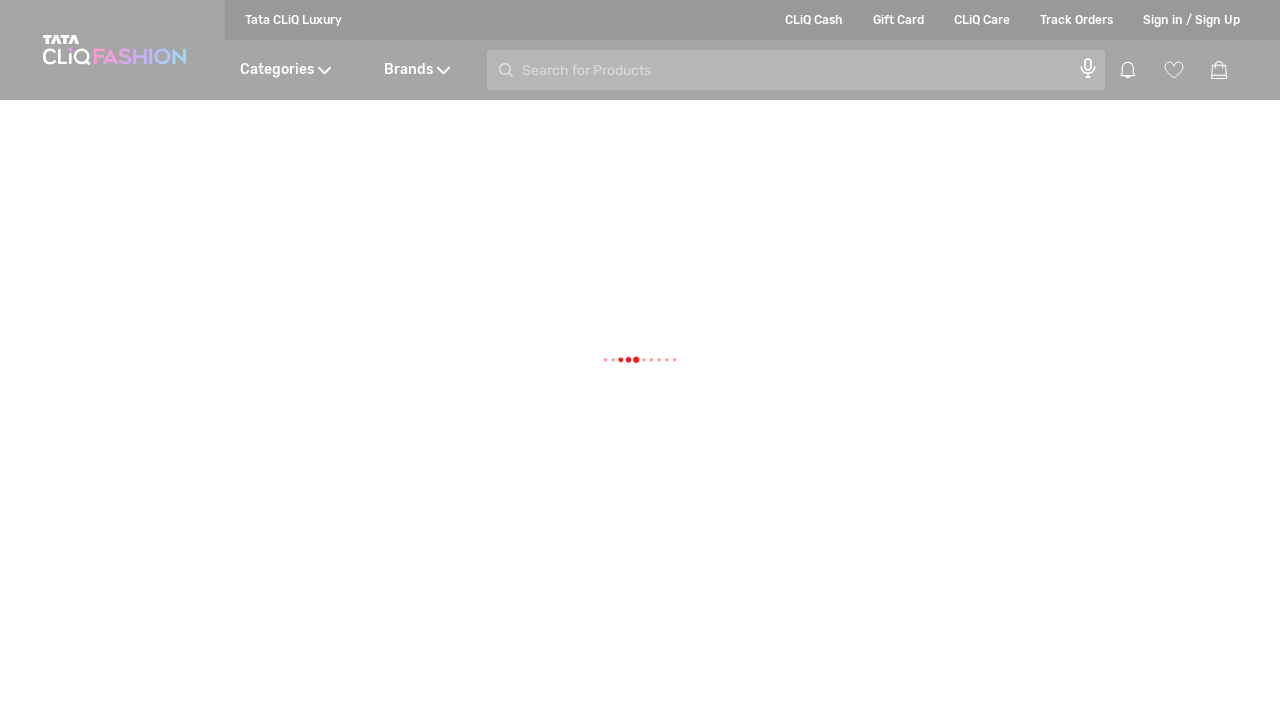

Waited for filtered results to load
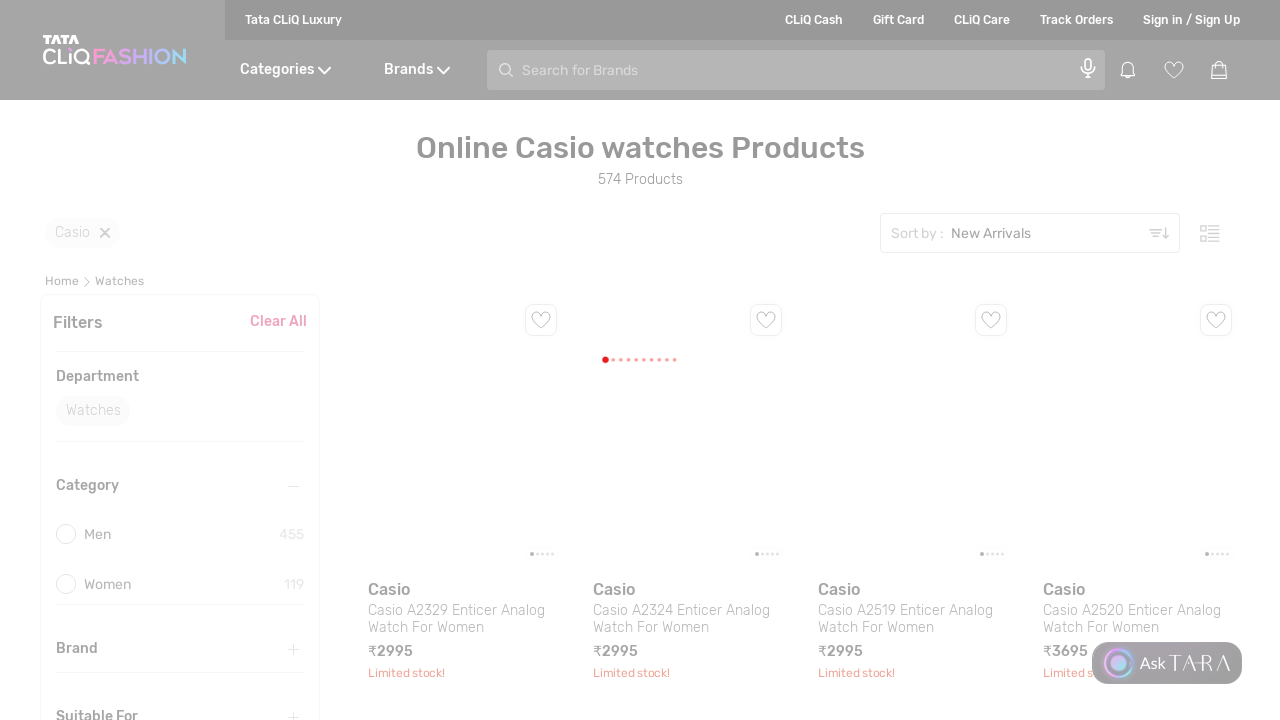

Clicked on the first watch product from filtered results at (462, 495) on xpath=//div[@class='ProductModule__dummyDiv'] >> nth=0
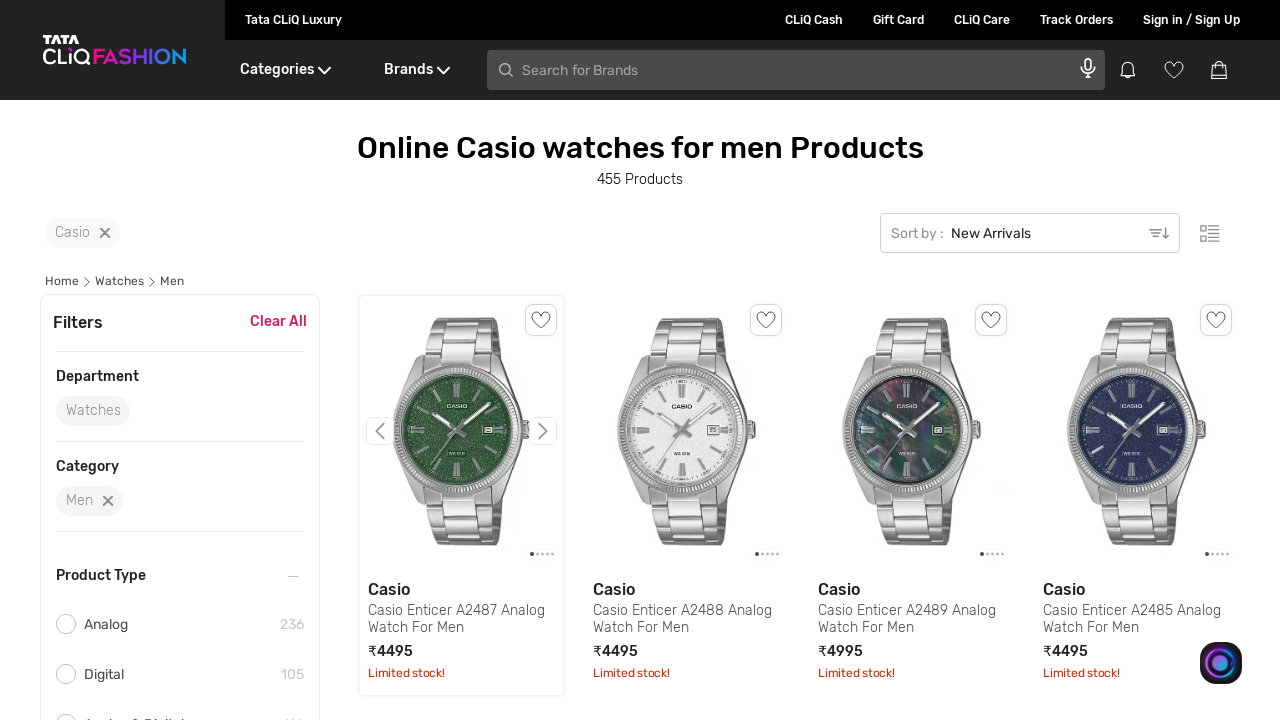

Waited for new tab/window to open
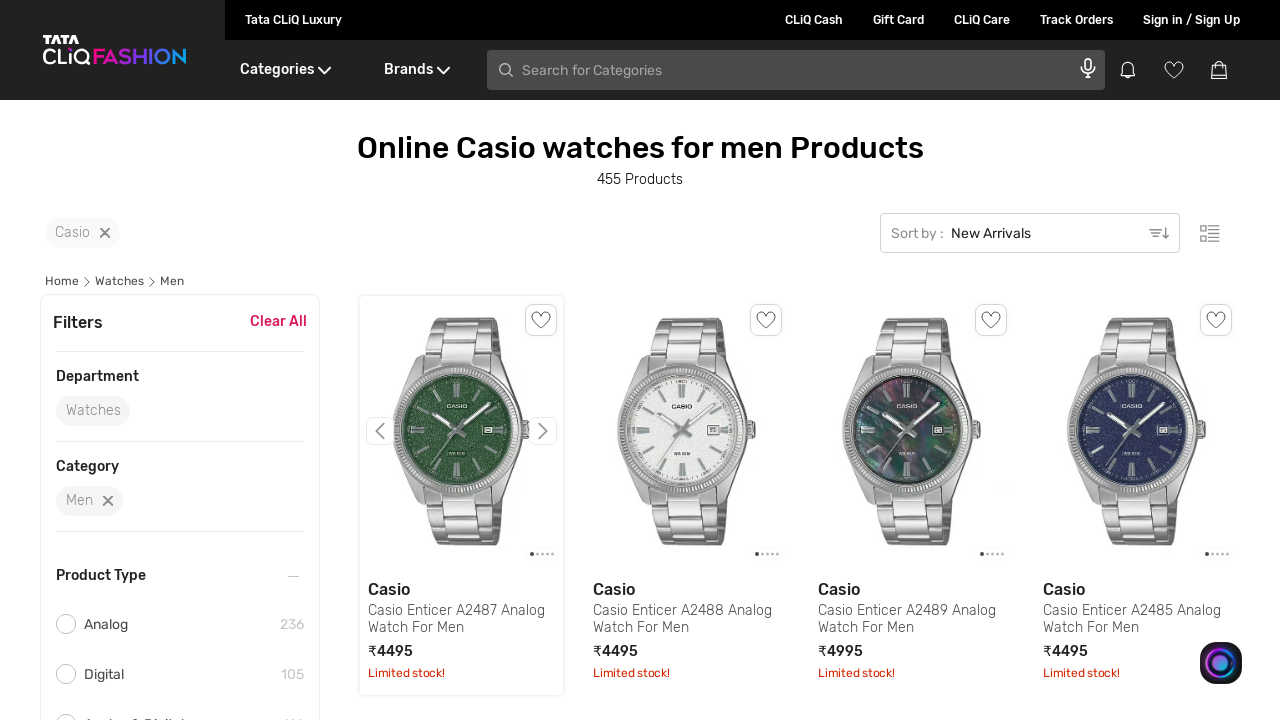

Switched to new product detail page
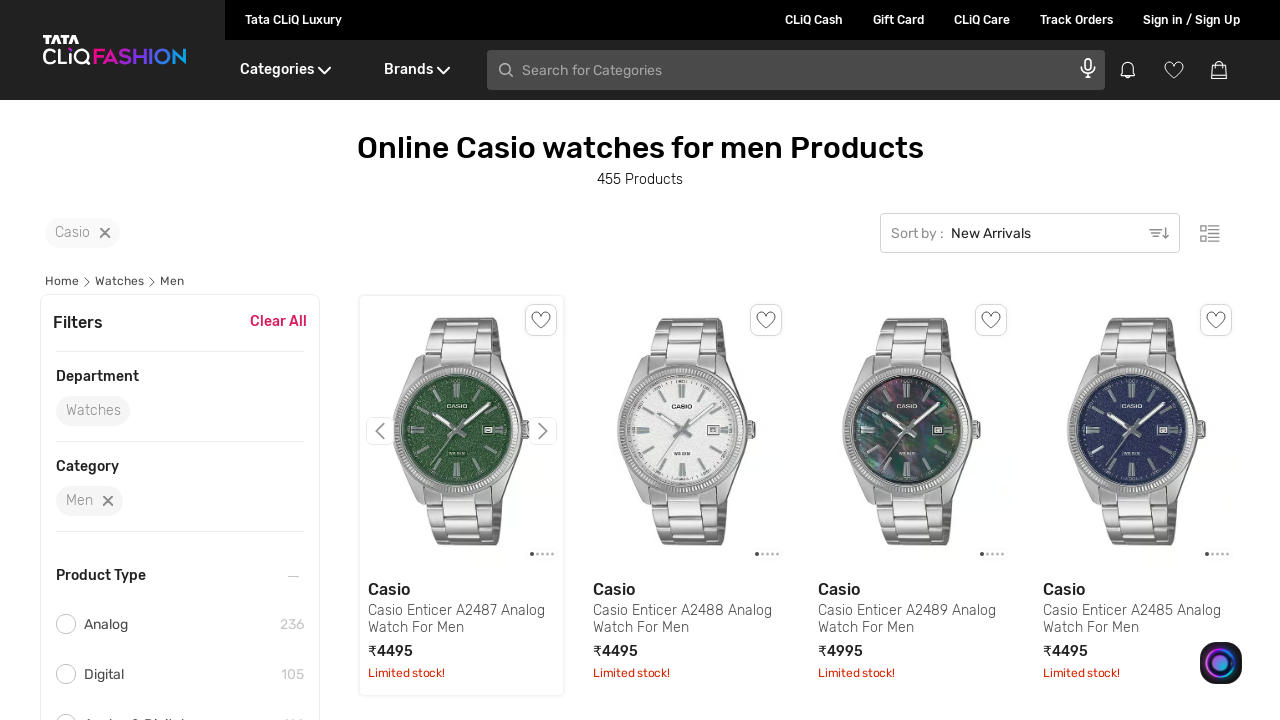

Waited for product detail page to load
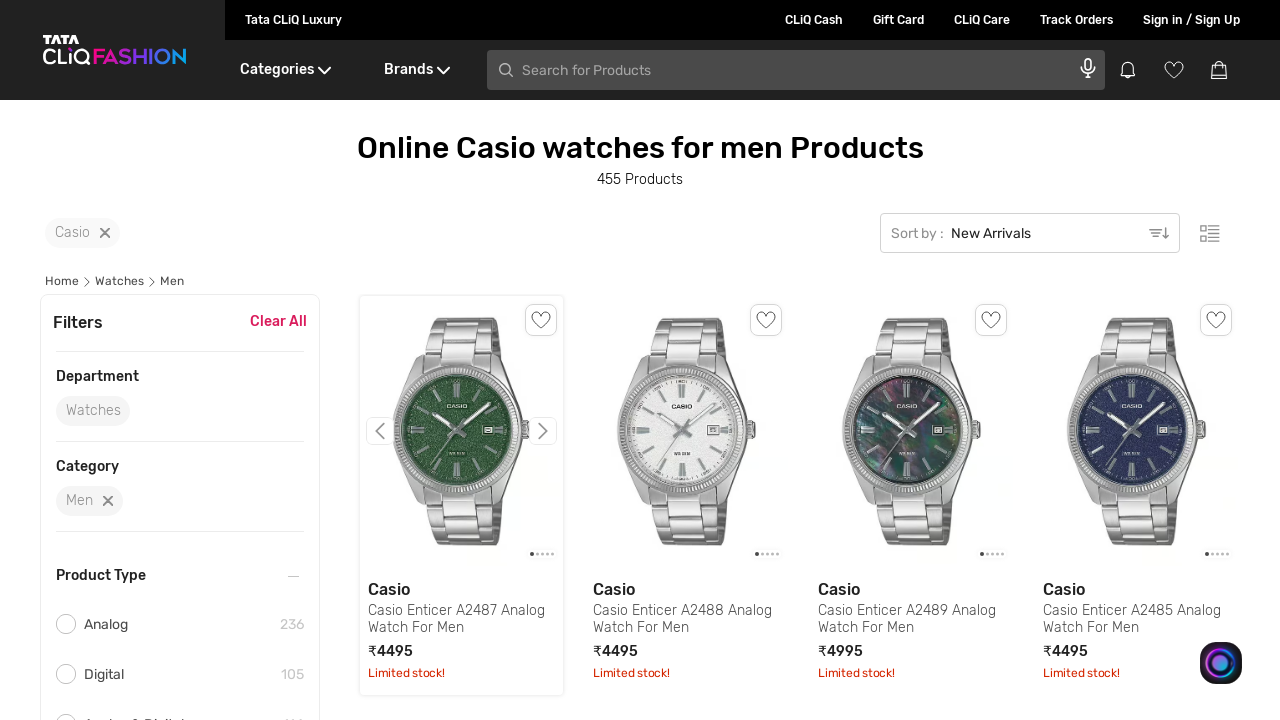

Clicked 'ADD TO BAG' button to add watch to cart at (978, 360) on xpath=//span[text()='ADD TO BAG']
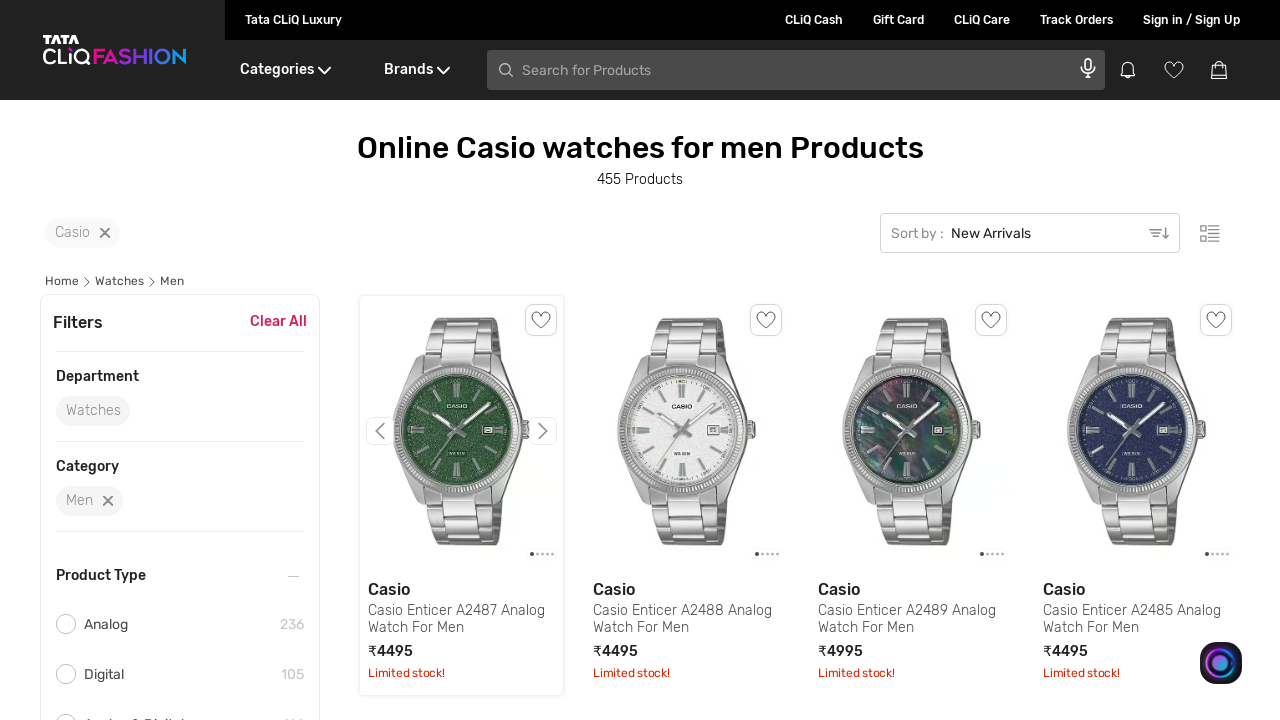

Waited for cart to update after adding item
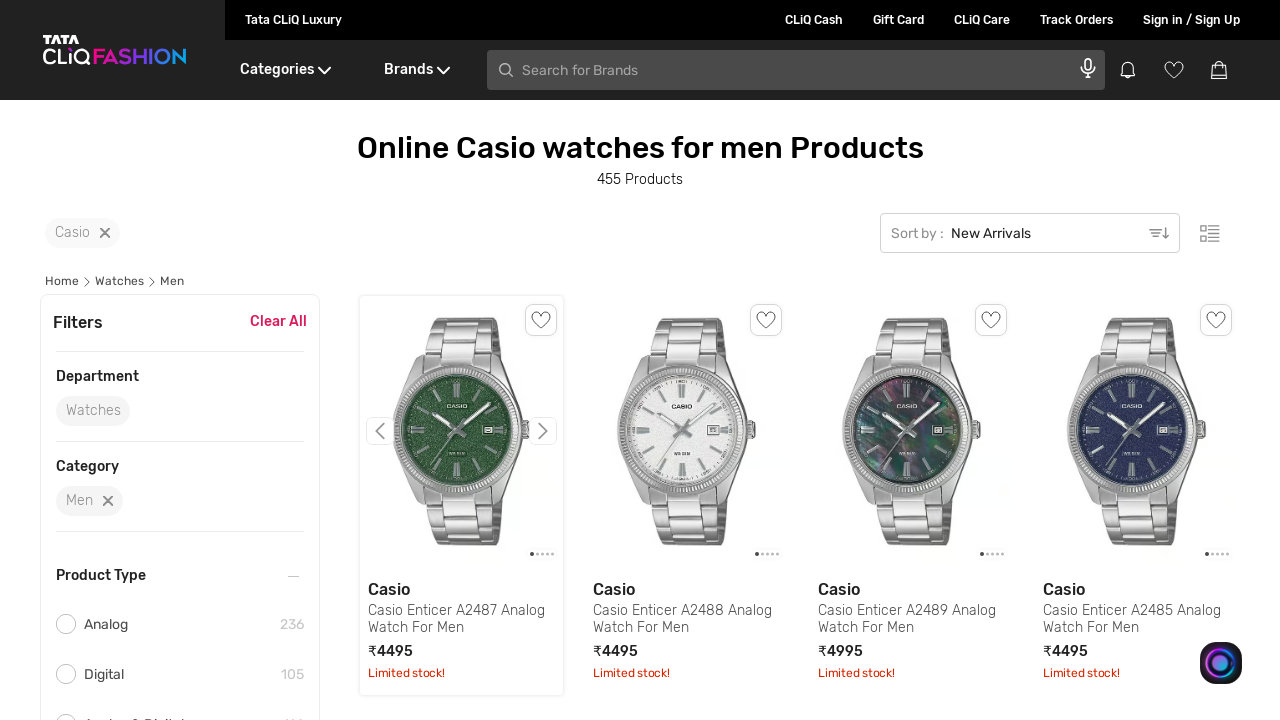

Clicked on cart icon to navigate to cart page at (1232, 28) on xpath=//span[@class='DesktopHeader__cartCount']
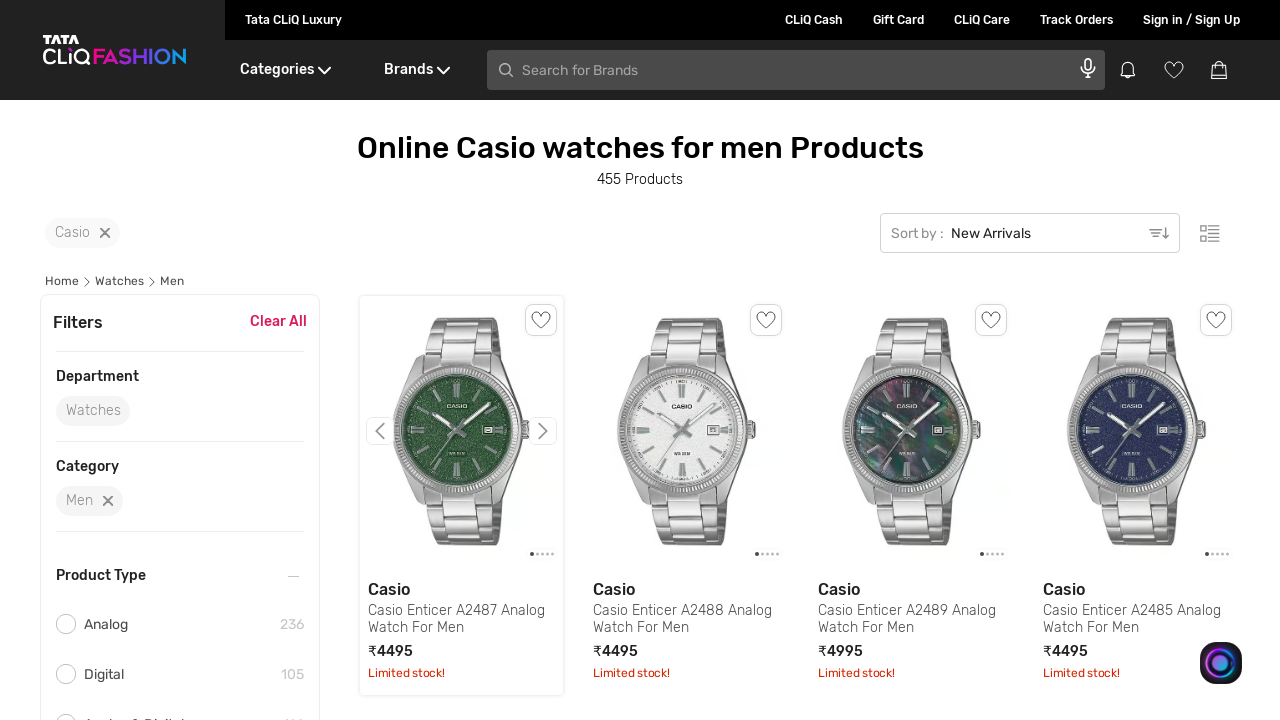

Waited for cart page to load and verify product added
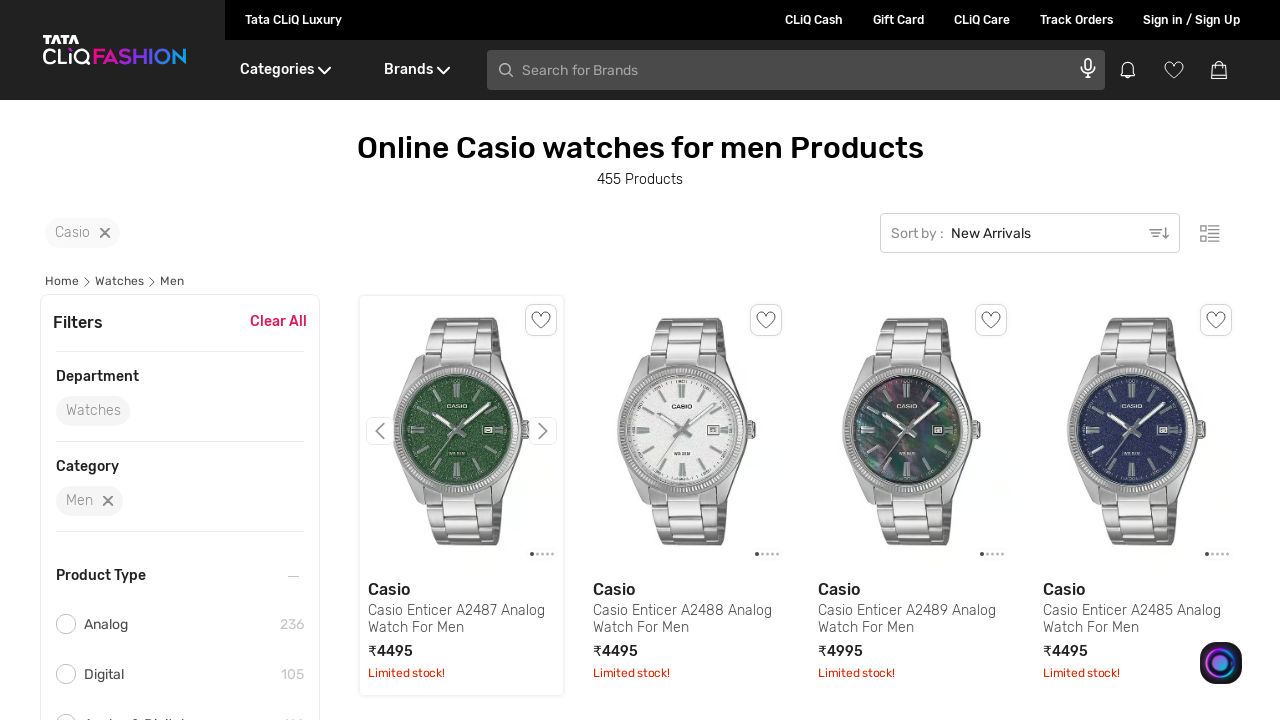

Closed the product detail page
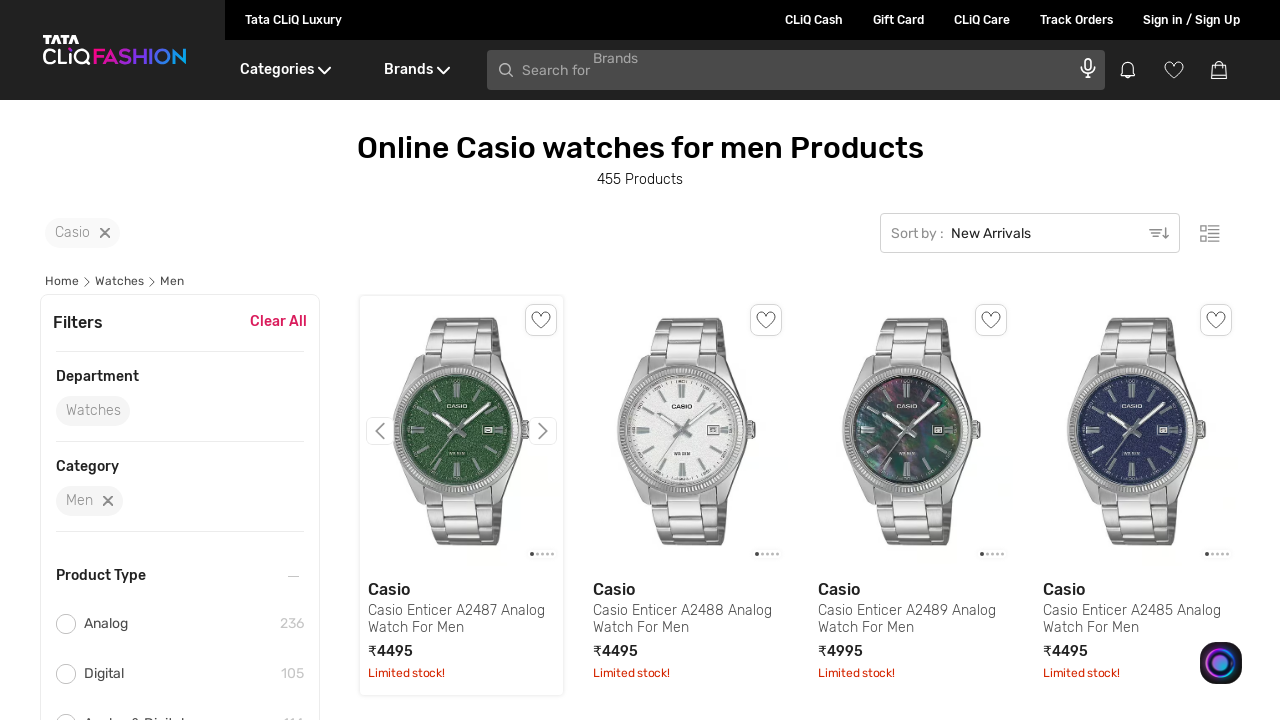

Returned to original page context
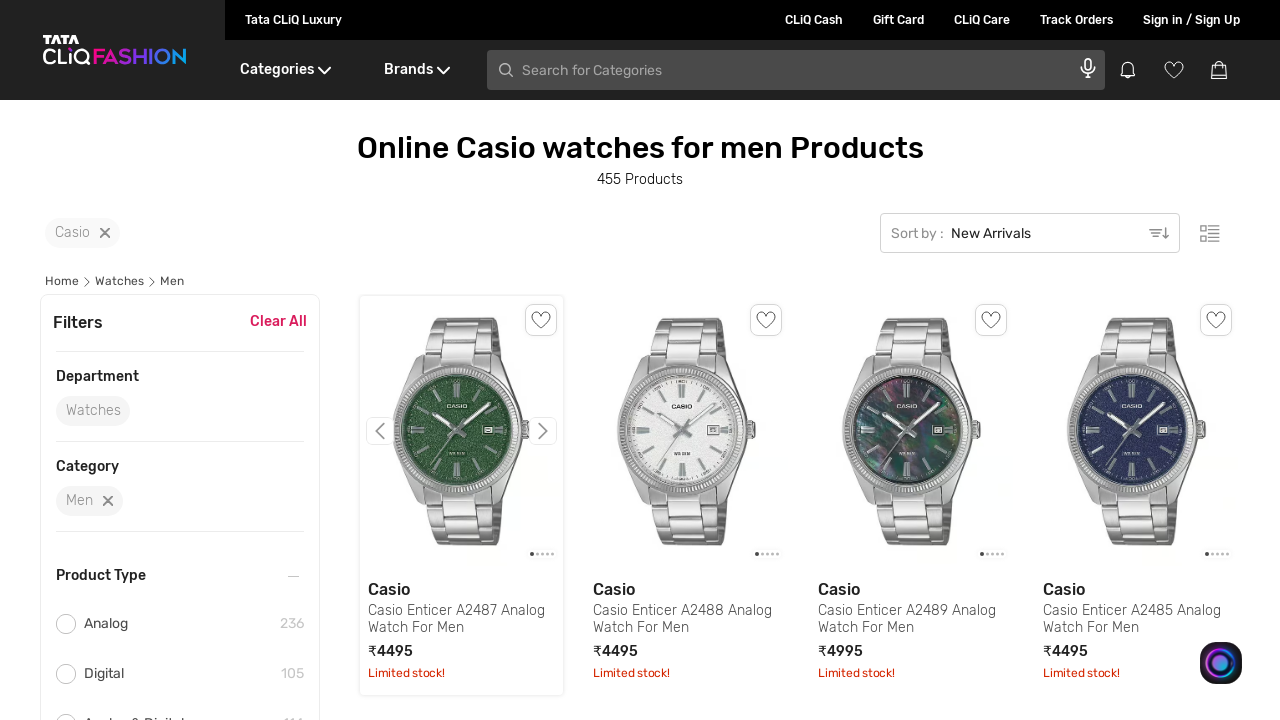

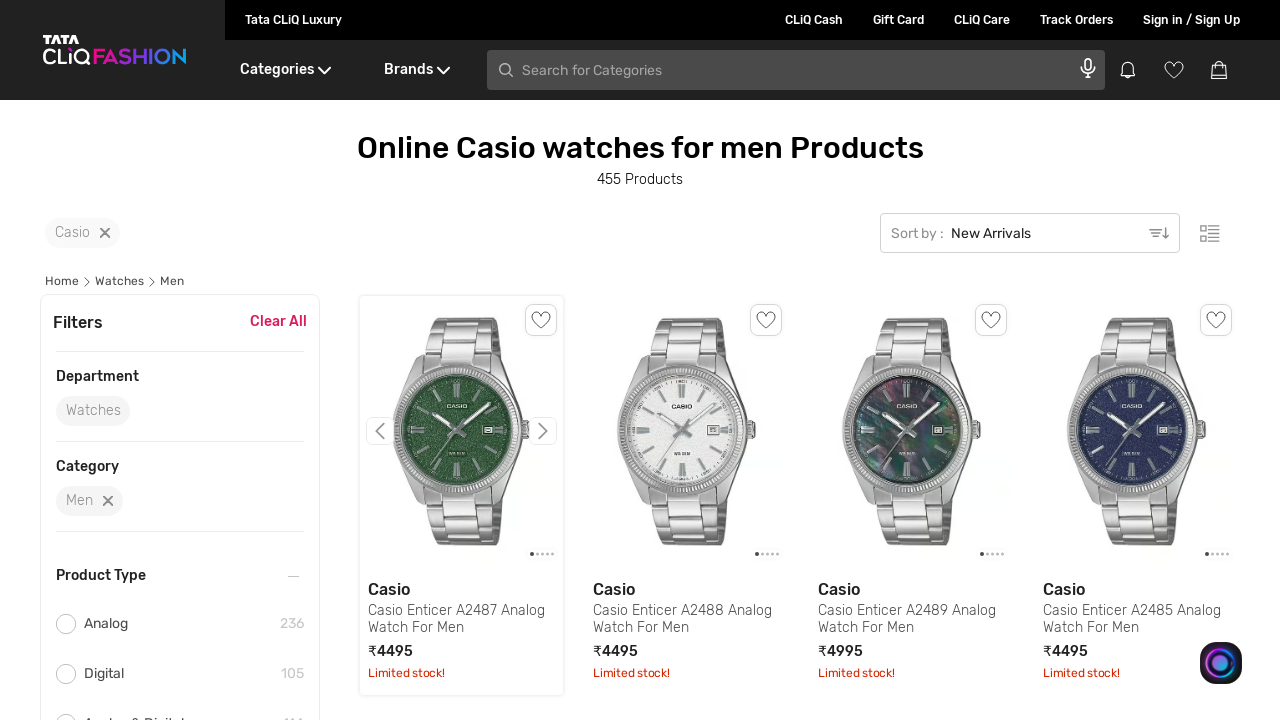